Retrieves a value from an element attribute, performs a mathematical calculation, and submits a form with the result along with selecting checkboxes and radio buttons

Starting URL: http://suninjuly.github.io/get_attribute.html

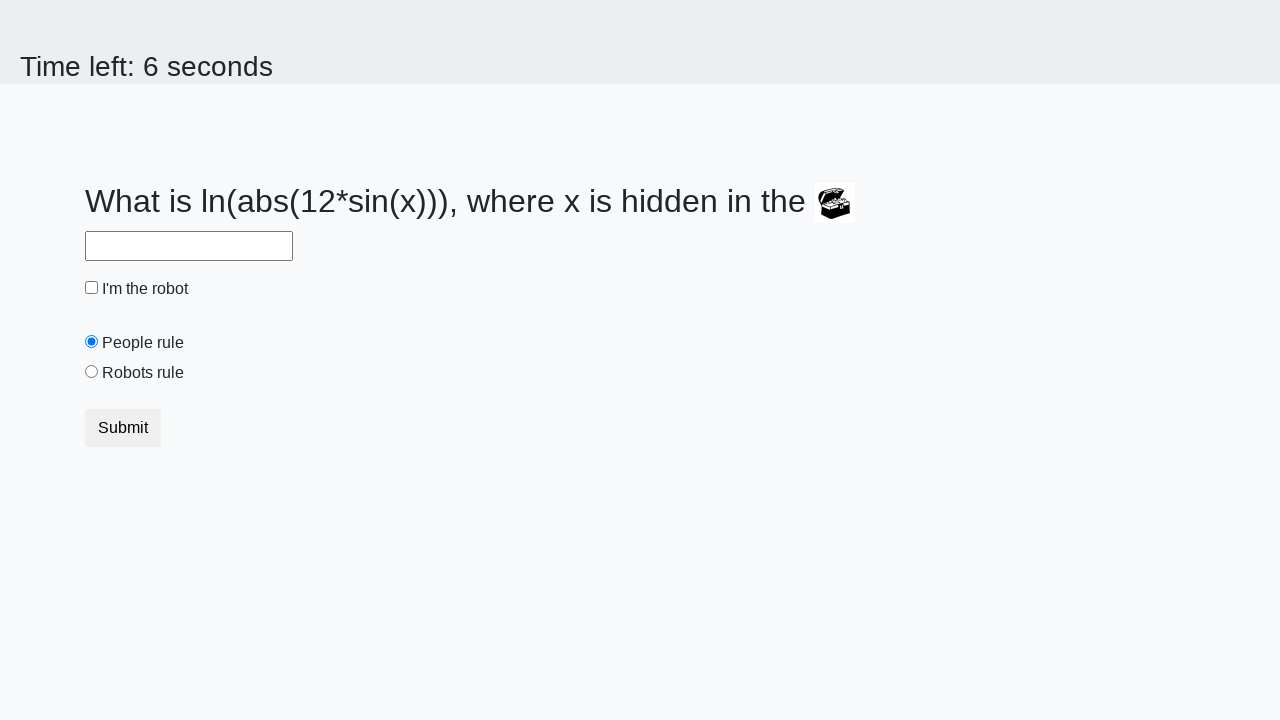

Located treasure element with valuex attribute
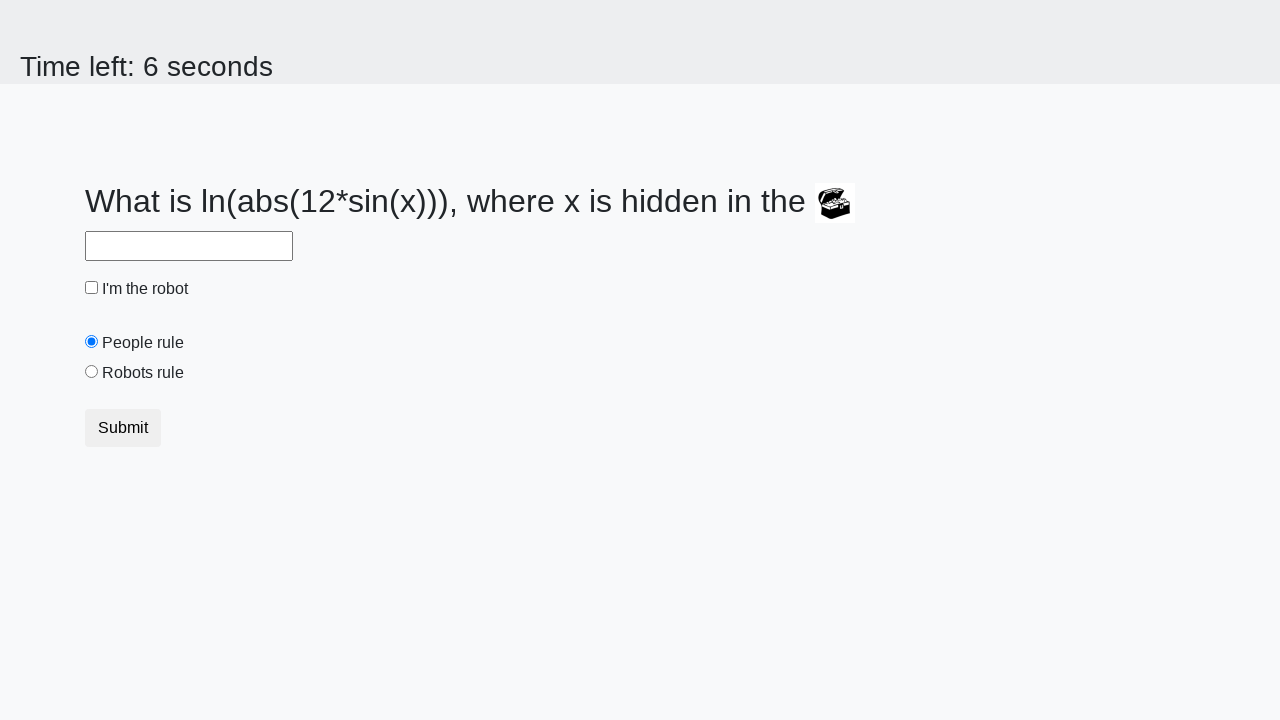

Retrieved valuex attribute from treasure element
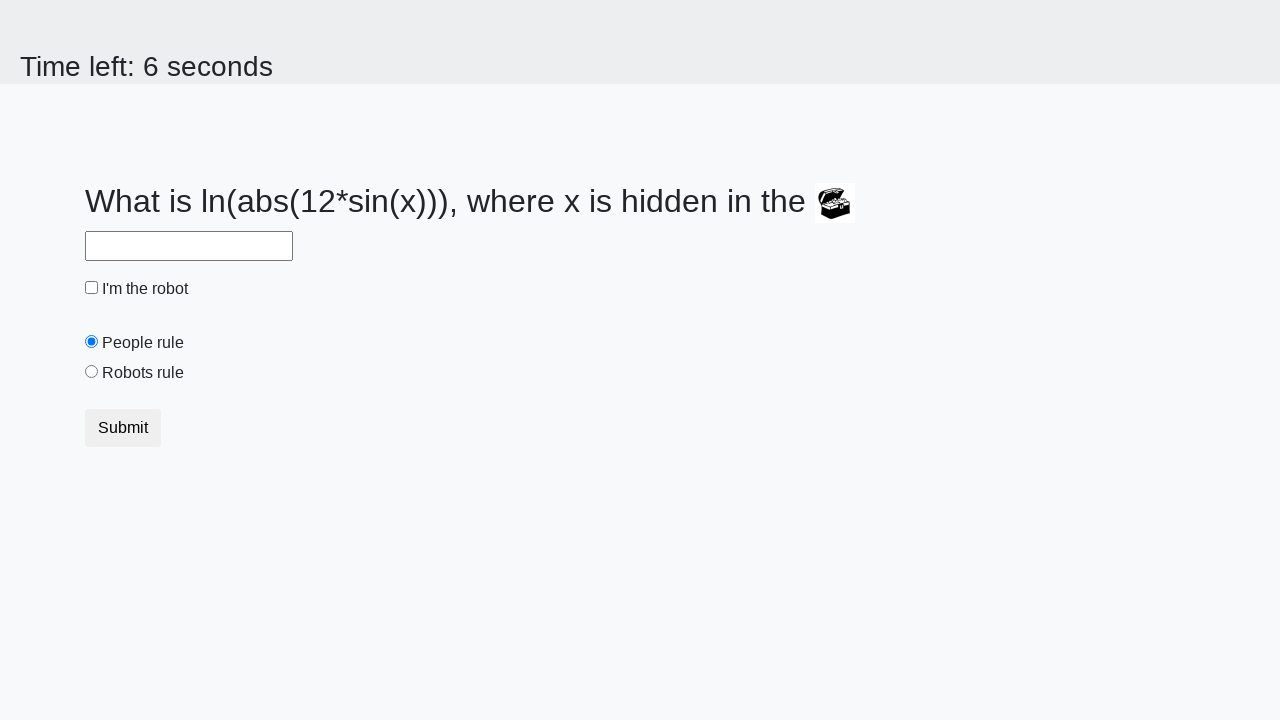

Calculated result using mathematical formula: log(abs(12*sin(x)))
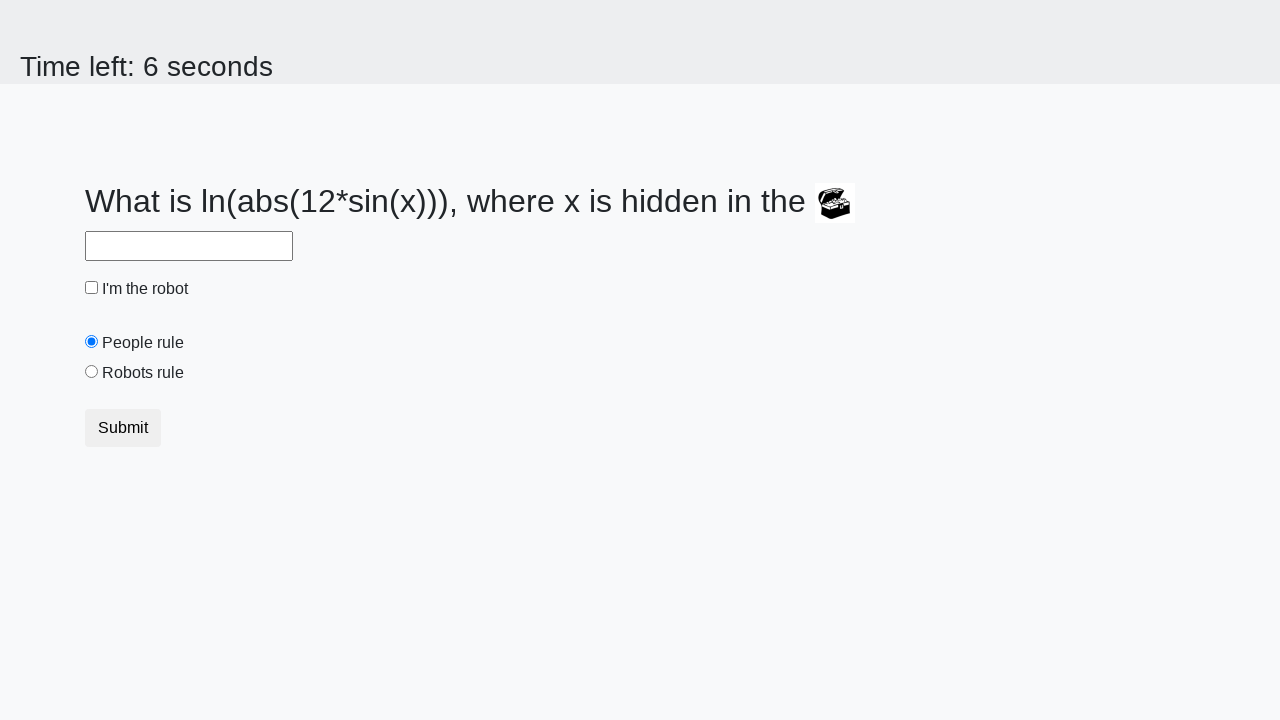

Filled answer field with calculated value on #answer
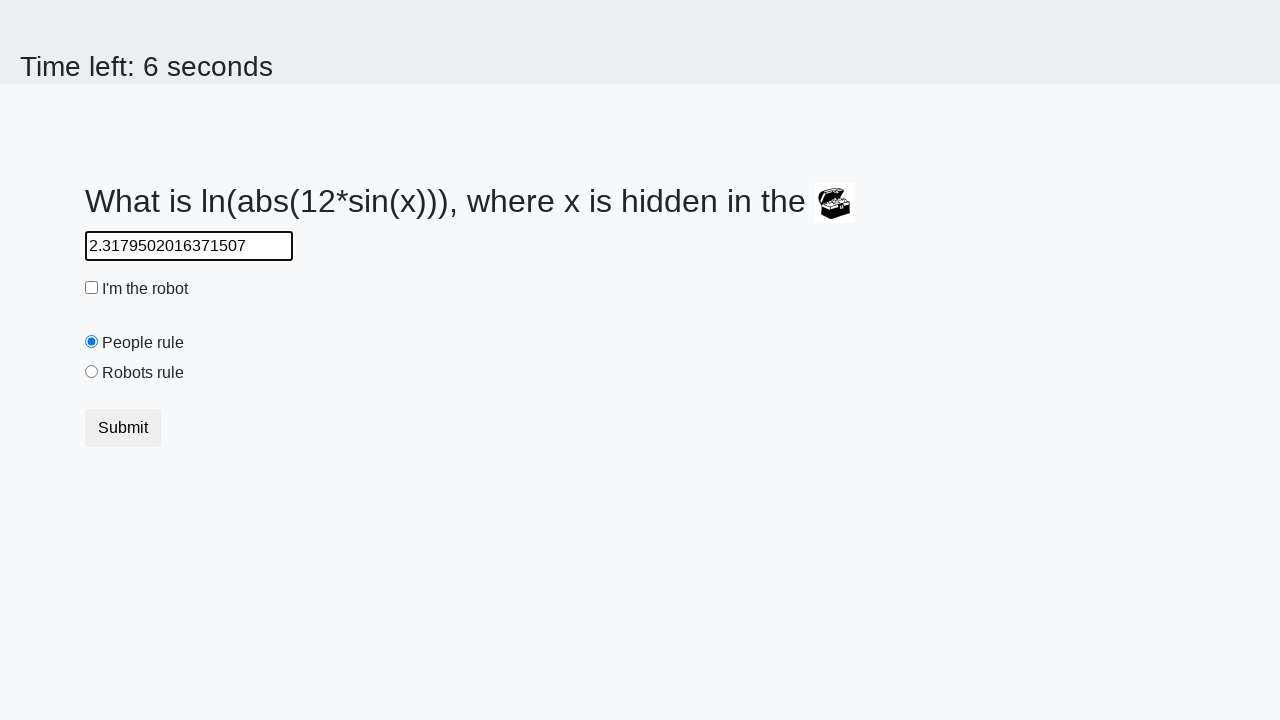

Clicked robot checkbox at (92, 288) on #robotCheckbox
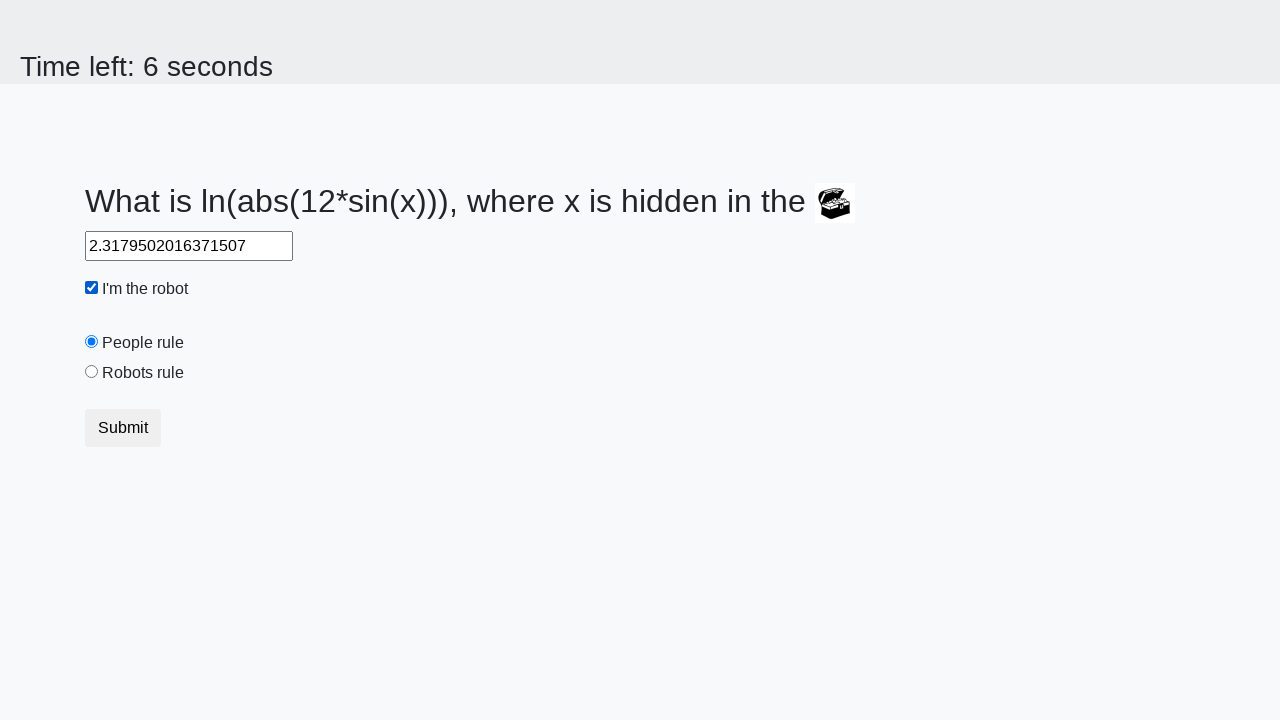

Selected robots radio button at (92, 372) on [value="robots"]
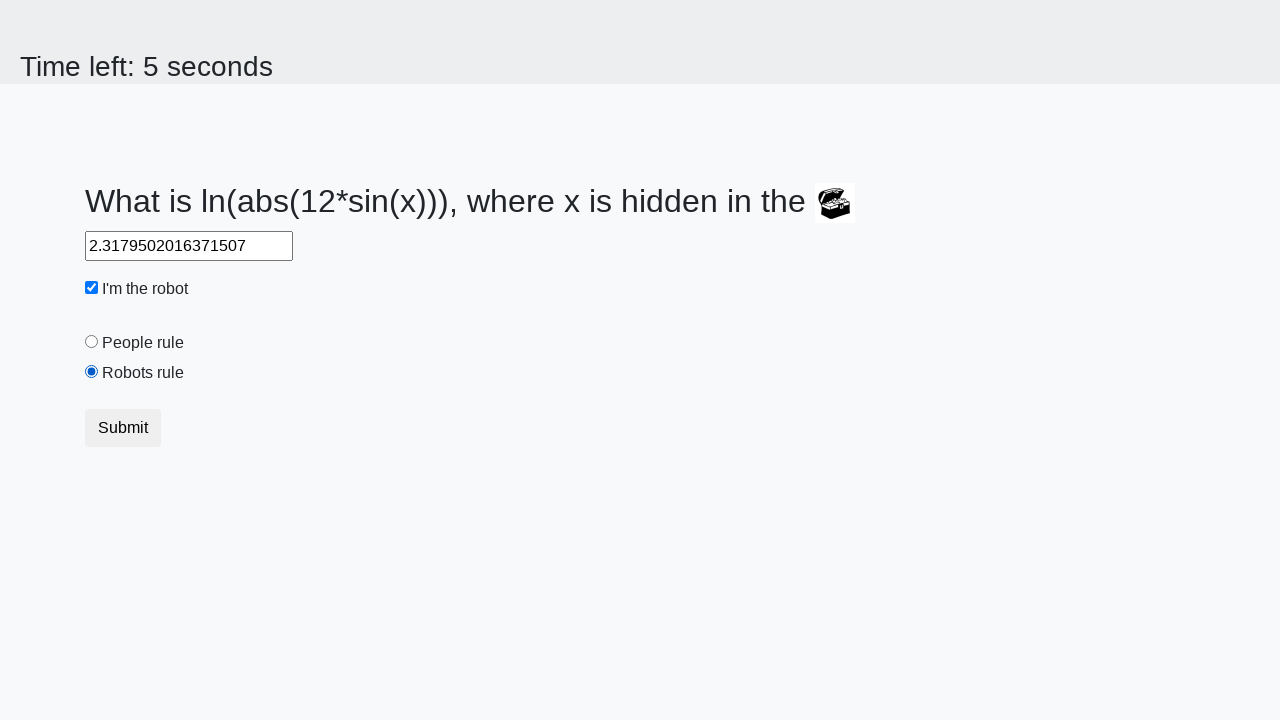

Clicked submit button to submit form at (123, 428) on [type="submit"]
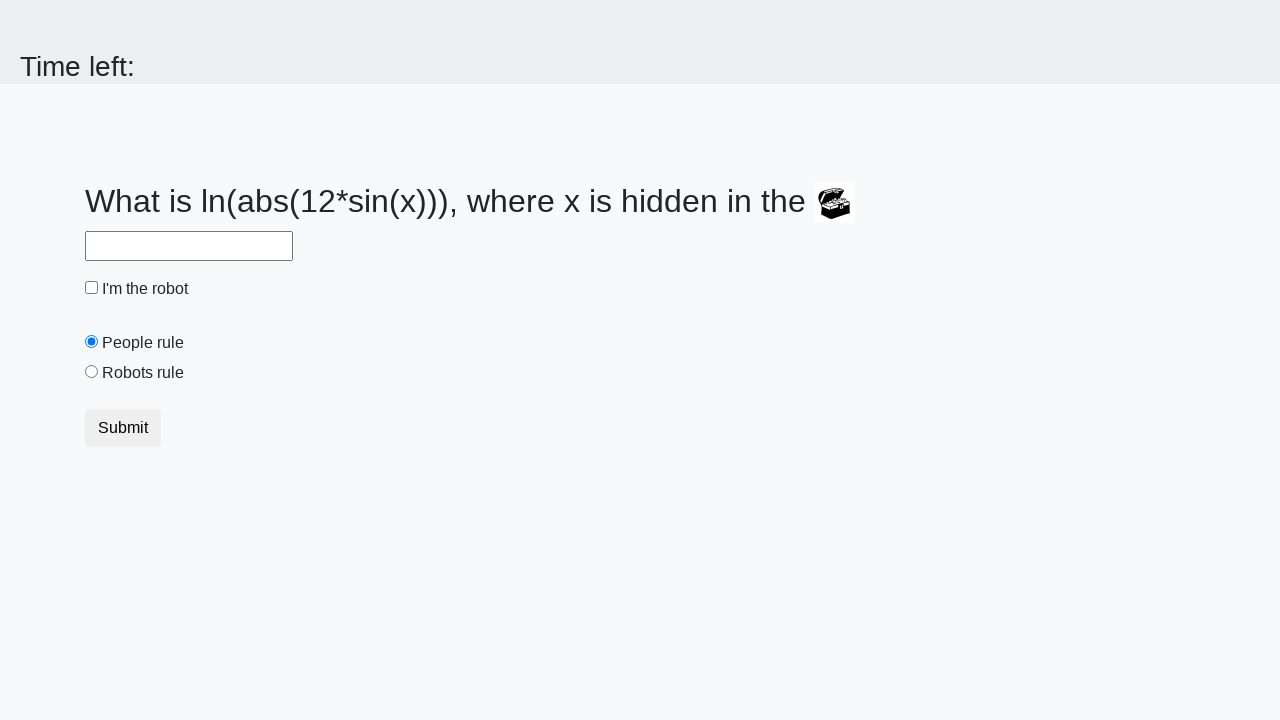

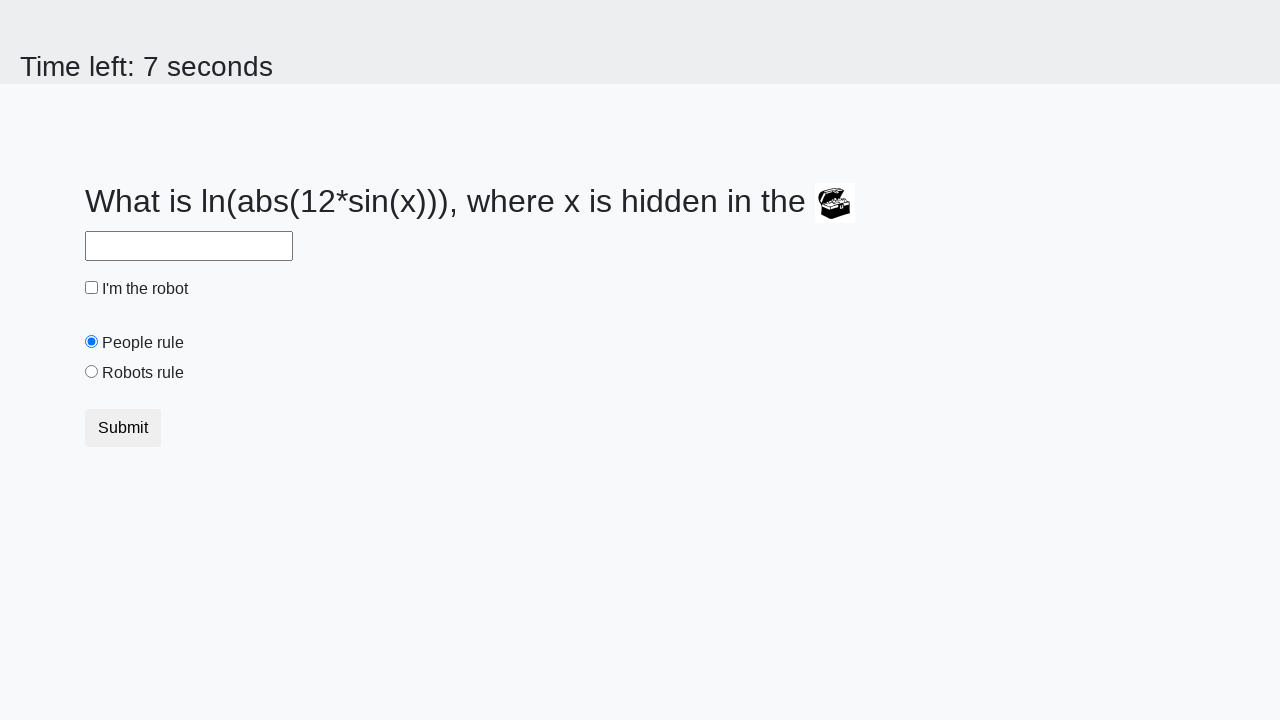